Tests autocomplete functionality by typing a letter in an input field, waiting for suggestions to appear, and selecting a specific option from the dropdown

Starting URL: https://seleniumpractise.blogspot.com/2016/08/how-to-handle-autocomplete-feature-in.html

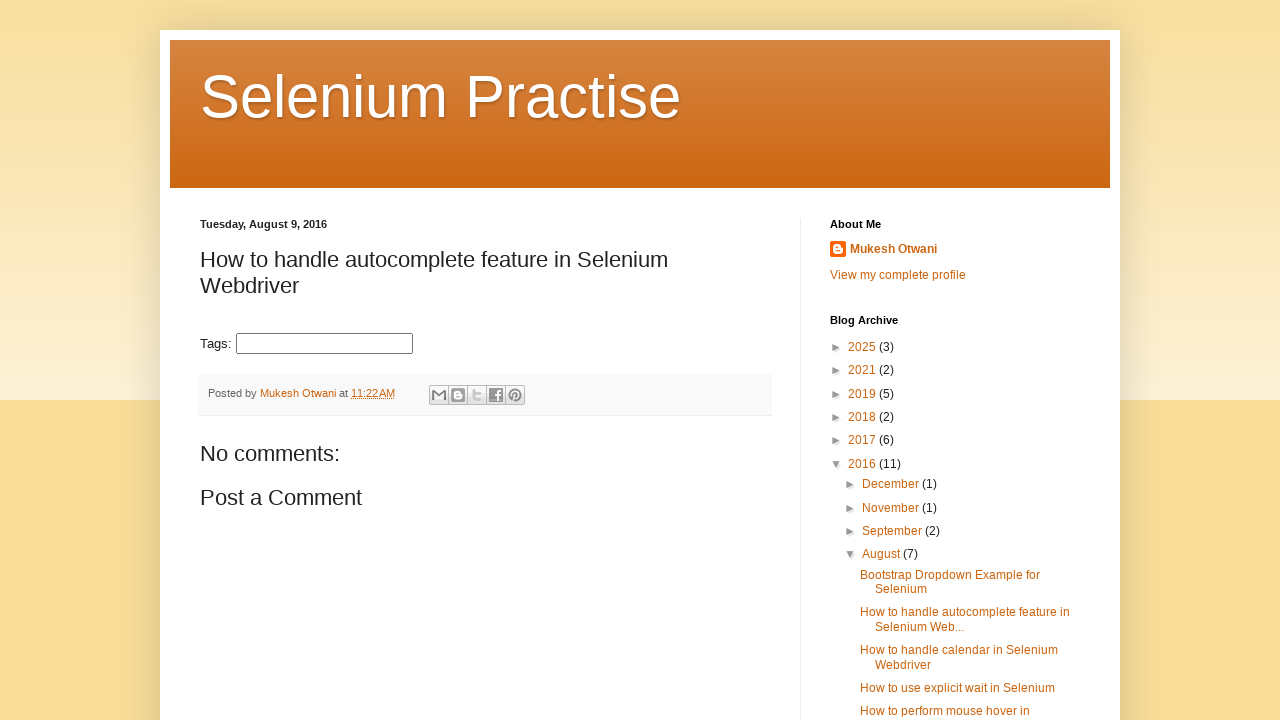

Typed 'S' in the autocomplete input field on #tags
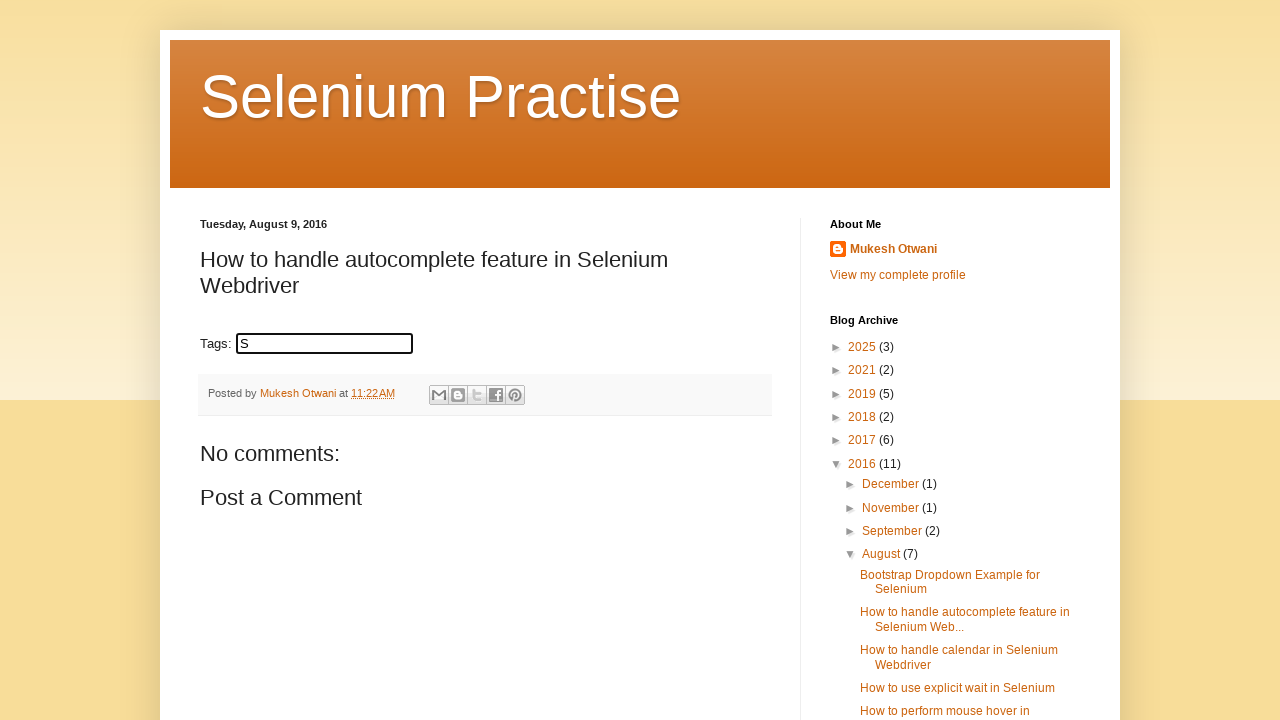

Autocomplete suggestions appeared
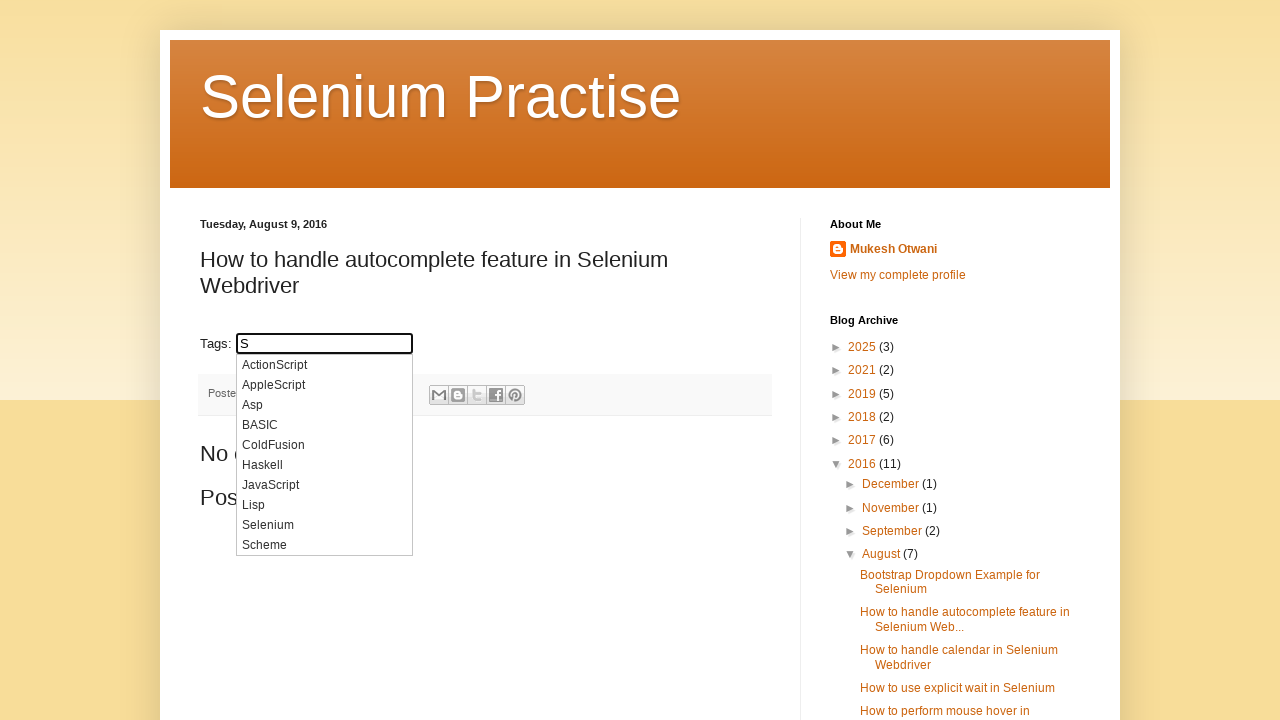

Located all autocomplete suggestion elements
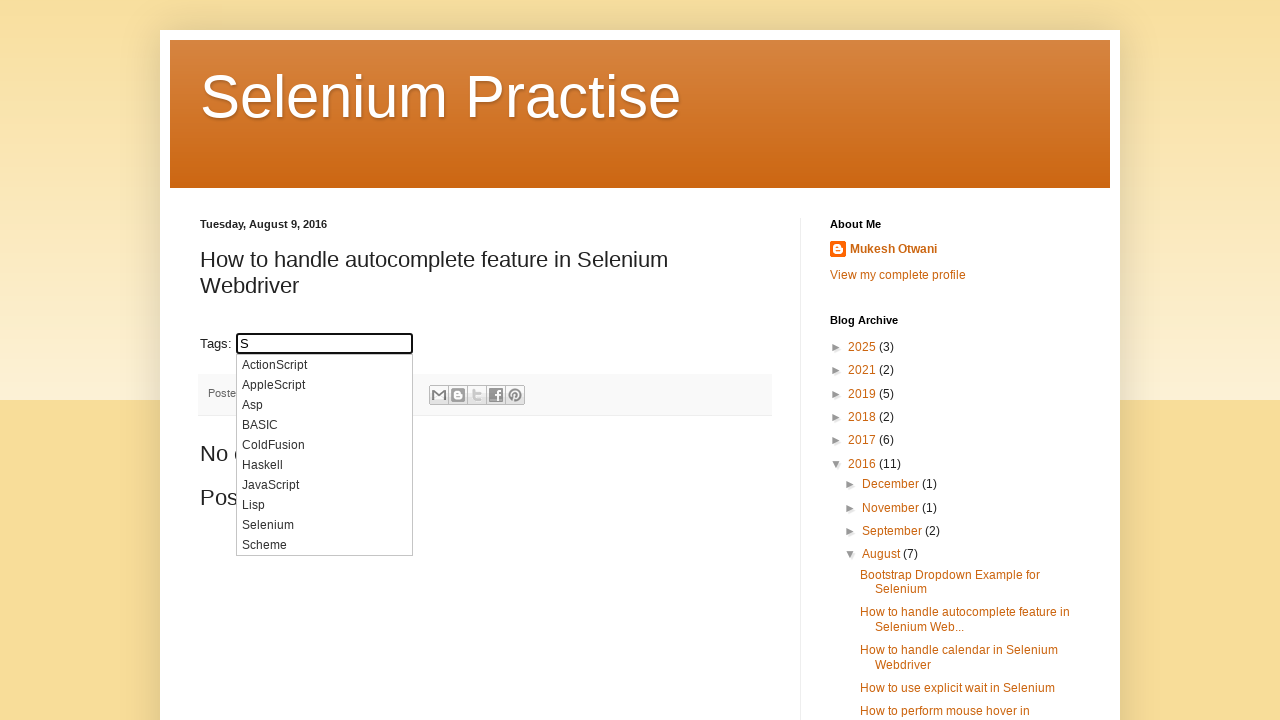

Clicked on 'Selenium' option from autocomplete suggestions at (324, 525) on [class='ui-menu-item'] div >> nth=8
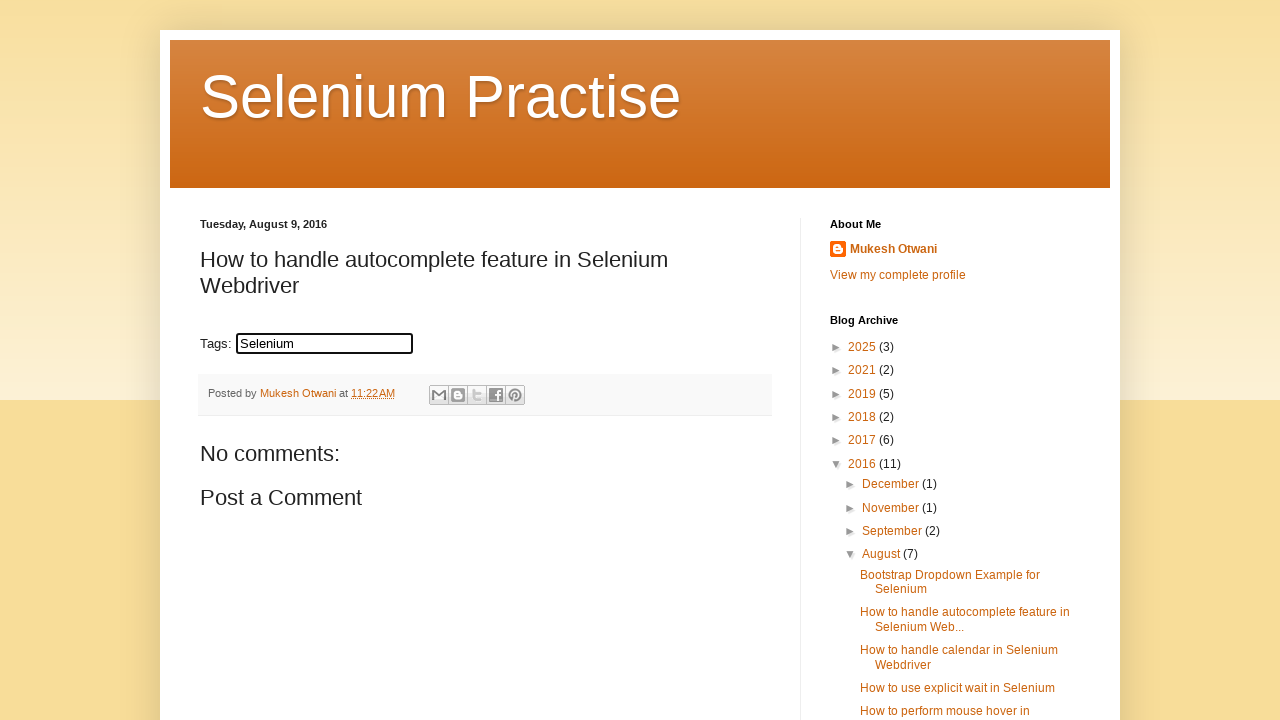

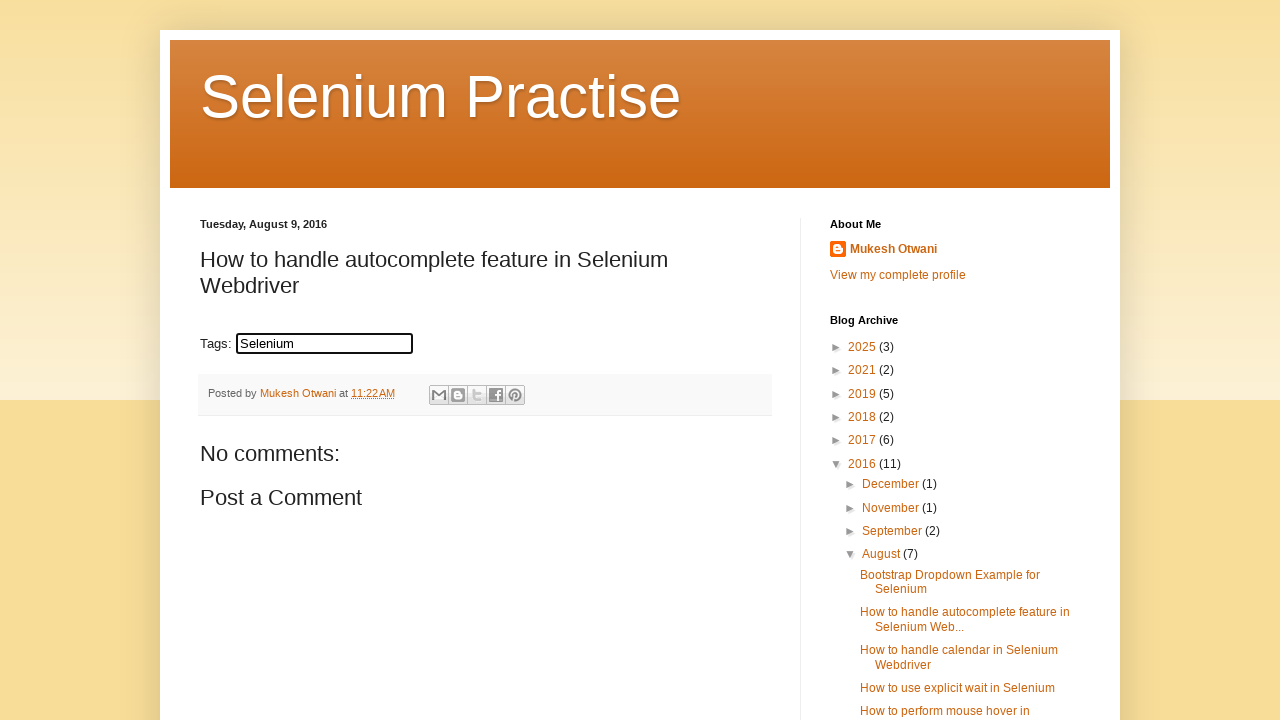